Tests mouse hover functionality by hovering over a blog menu and clicking on a submenu item

Starting URL: https://omayo.blogspot.com/

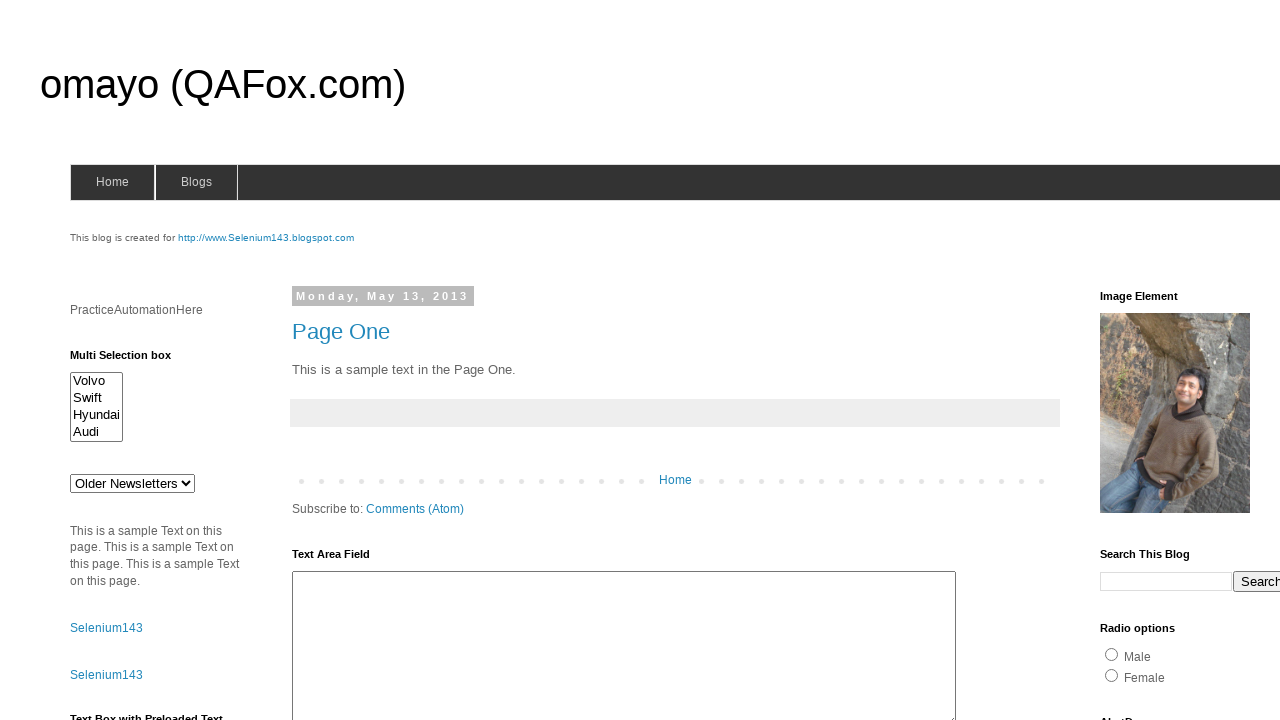

Located blog menu element with id 'blogsmenu'
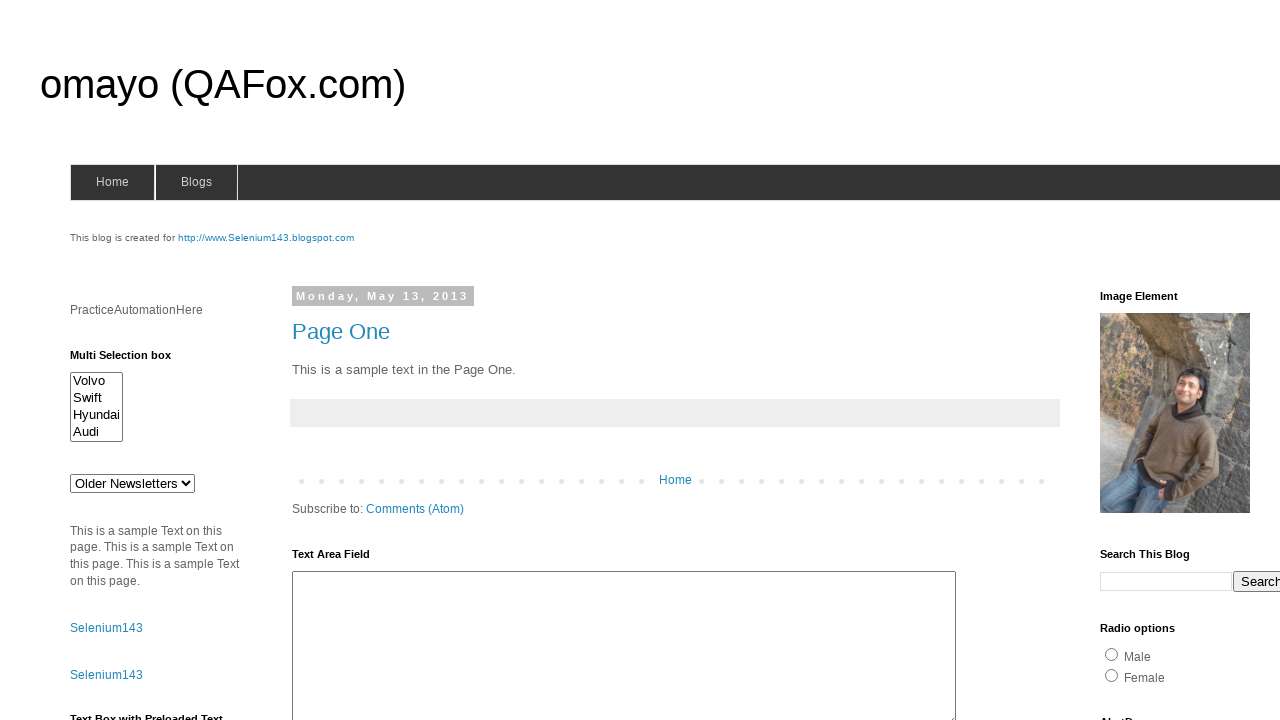

Hovered over blog menu to reveal submenu at (196, 182) on #blogsmenu
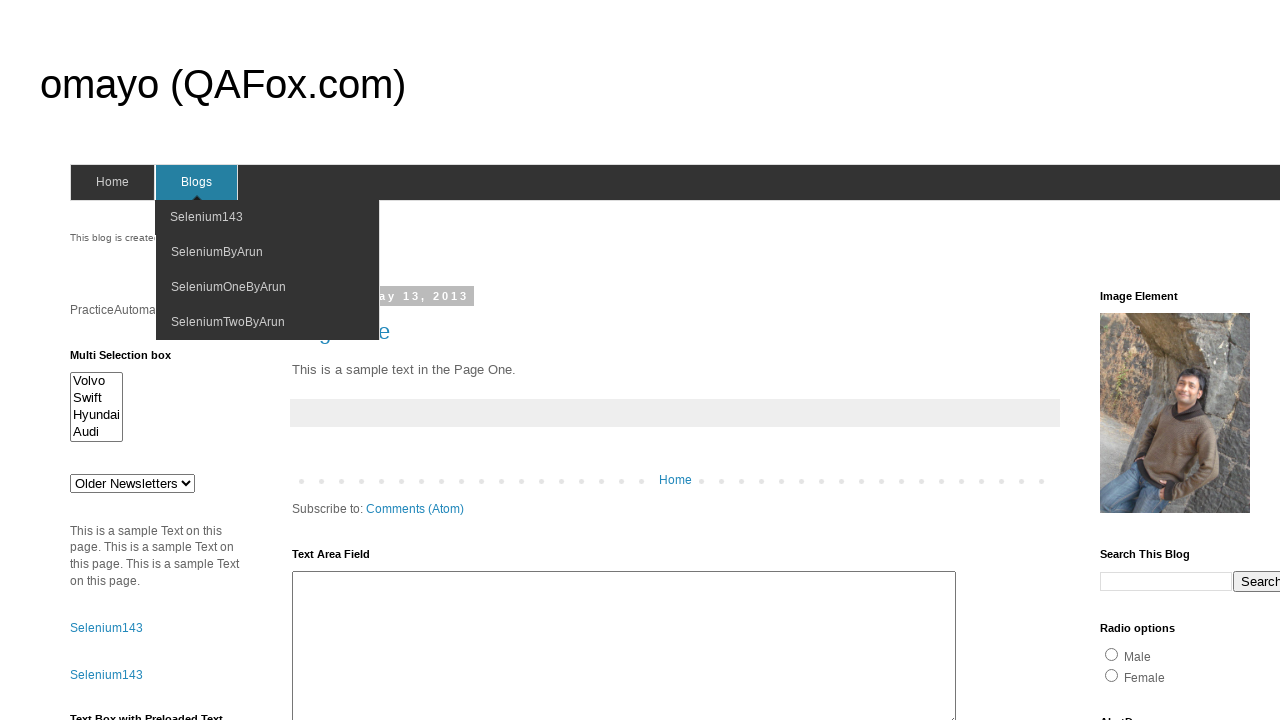

Waited 1000ms for submenu to appear
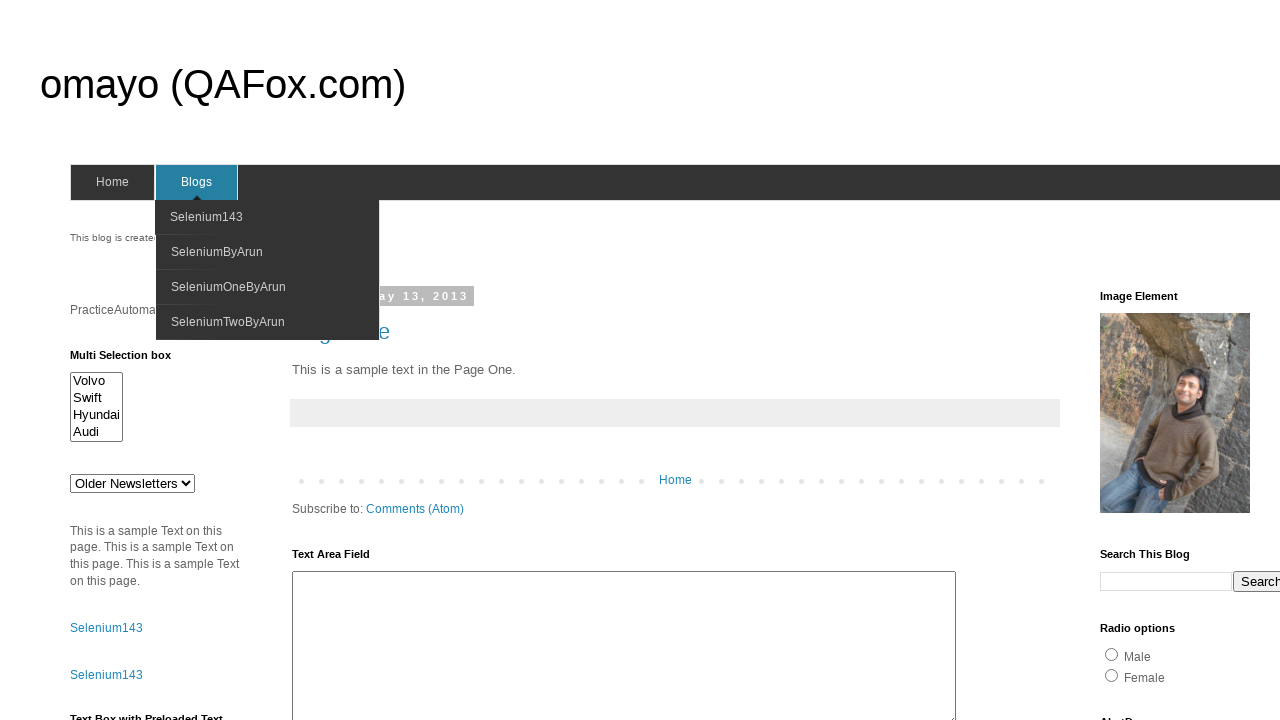

Clicked on SeleniumByArun submenu item at (217, 252) on xpath=//a/span[text()='SeleniumByArun']
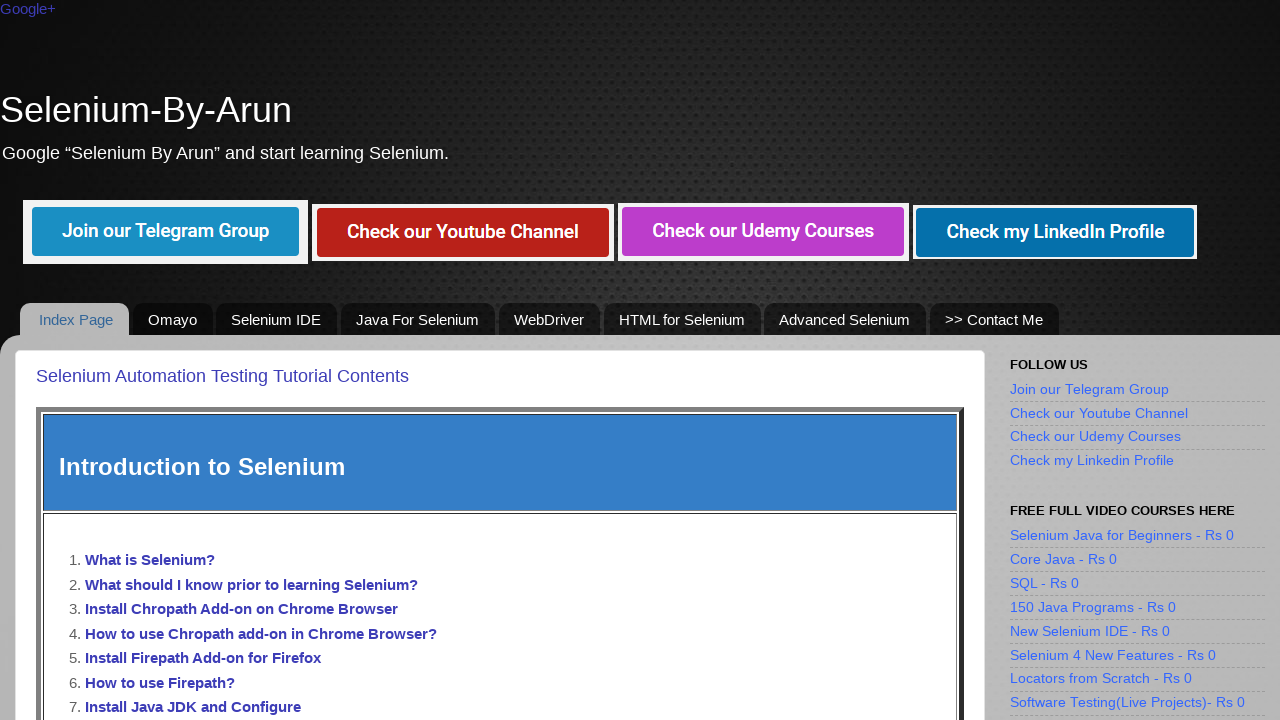

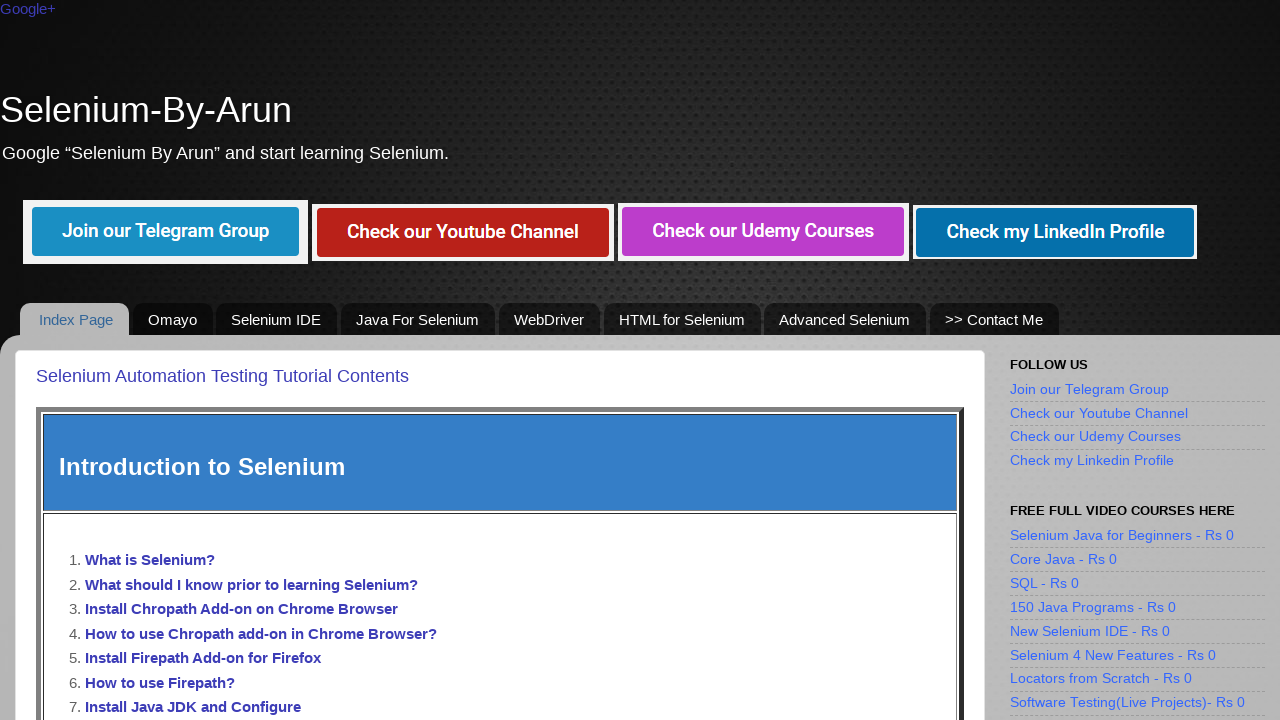